Tests a data types form by filling in personal information fields (first name, last name, address, email, phone, city, country, job position, company) while leaving zip code empty, then submits and verifies that zip code shows an error while other fields show success.

Starting URL: https://bonigarcia.dev/selenium-webdriver-java/data-types.html

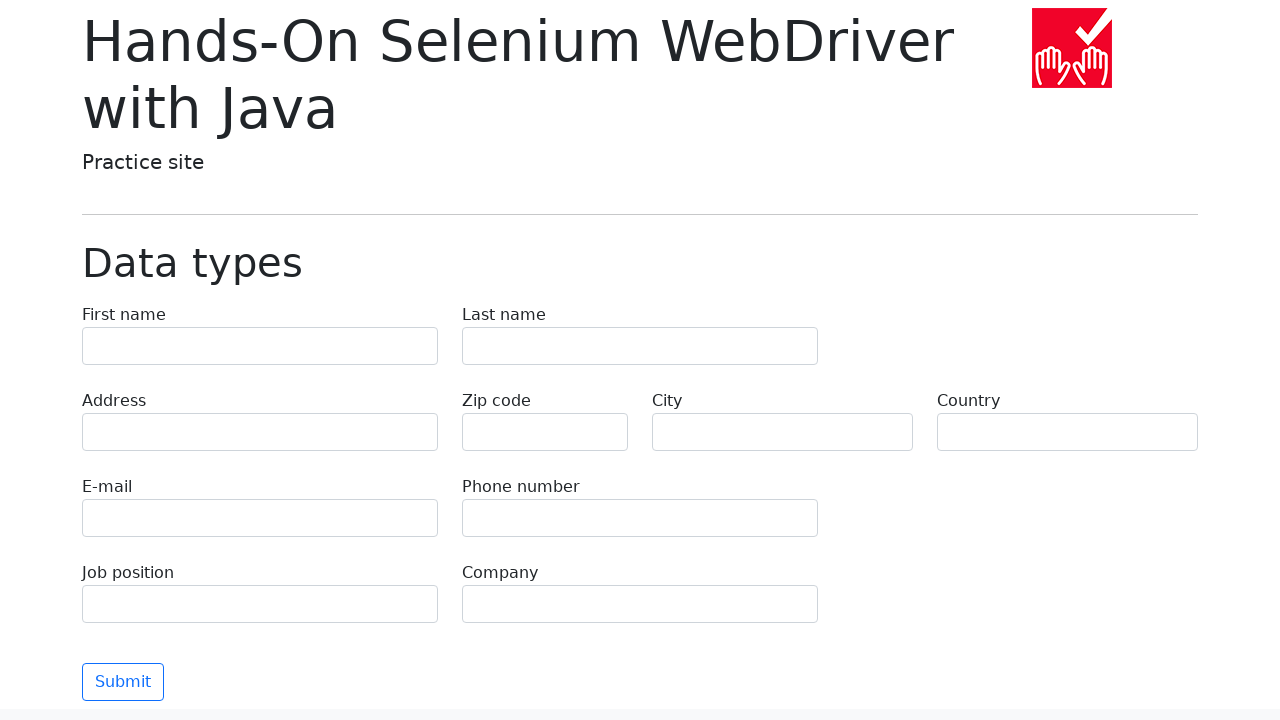

Filled first name field with 'Иван' on .form-control[name="first-name"]
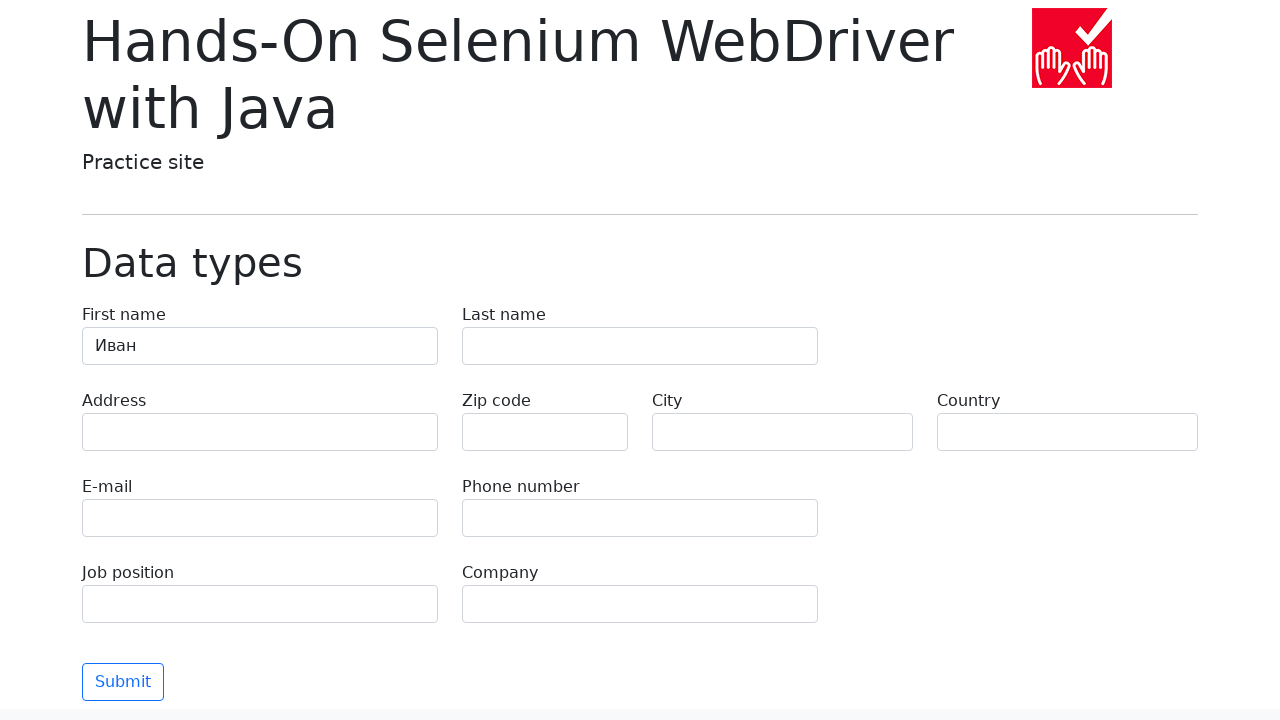

Filled last name field with 'Петров' on [name="last-name"]
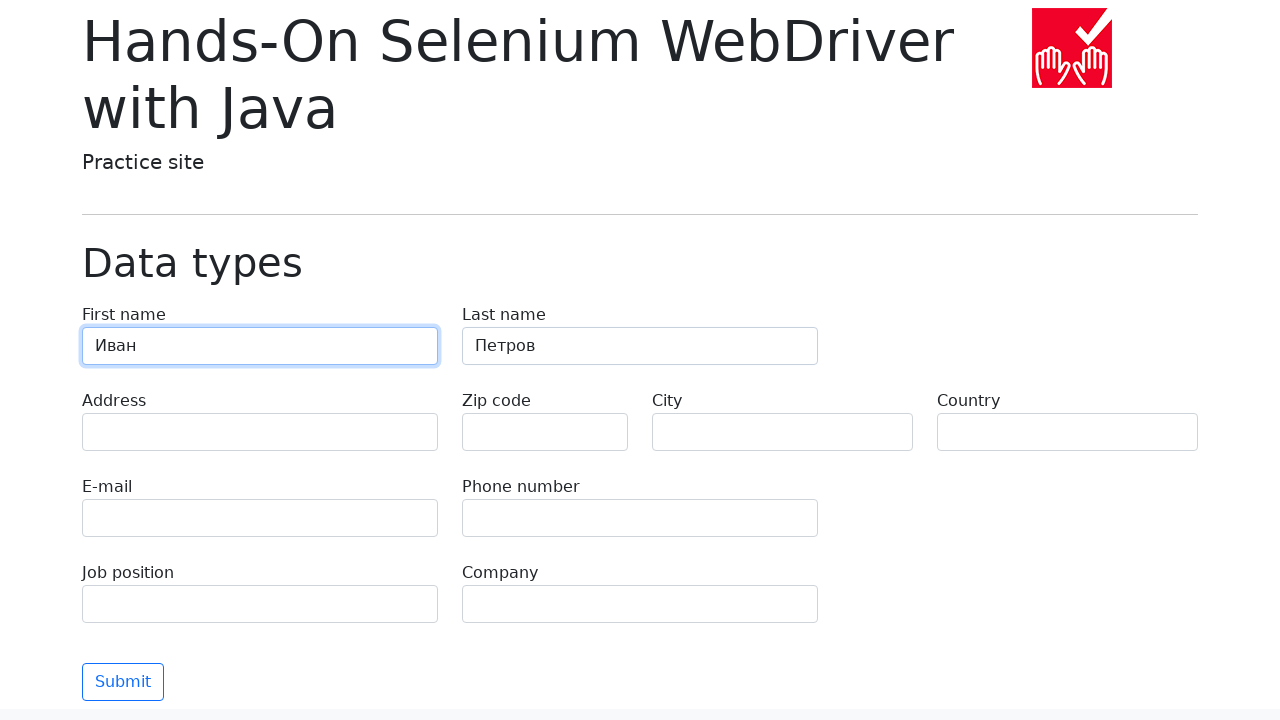

Filled address field with 'Ленина, 55-3' on .form-control[name="address"]
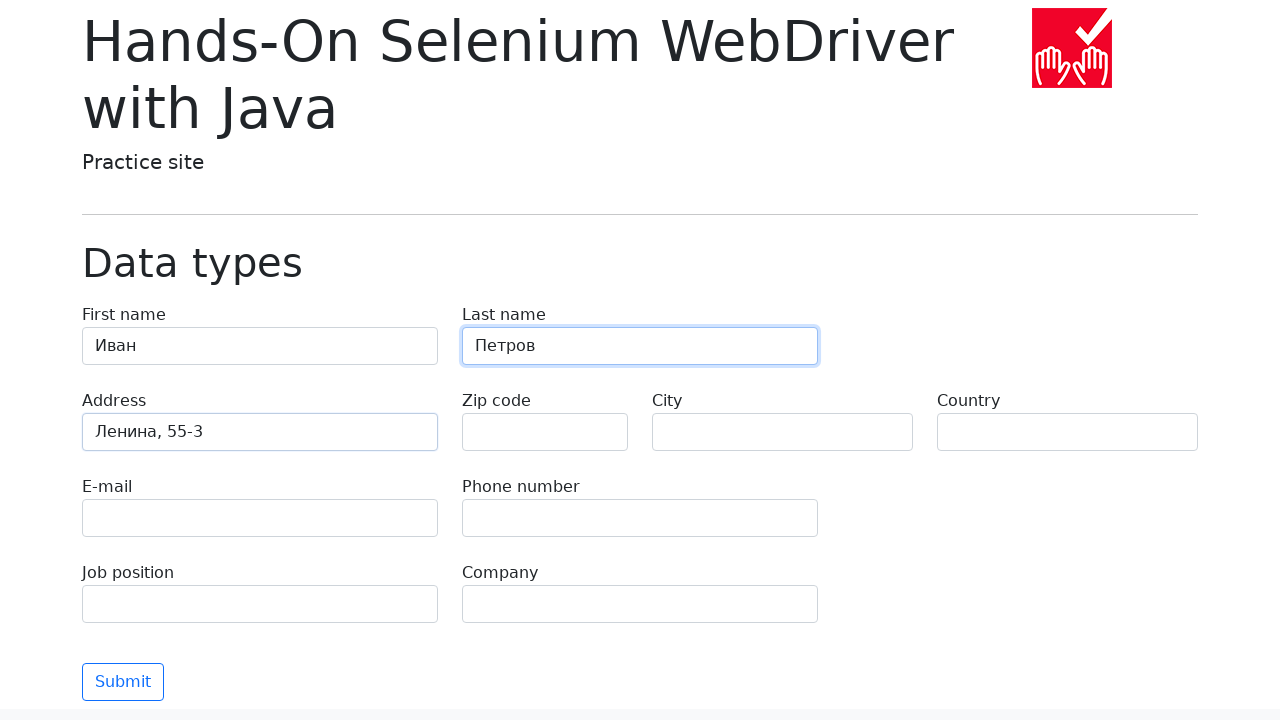

Filled email field with 'test@skypro.com' on .form-control[name="e-mail"]
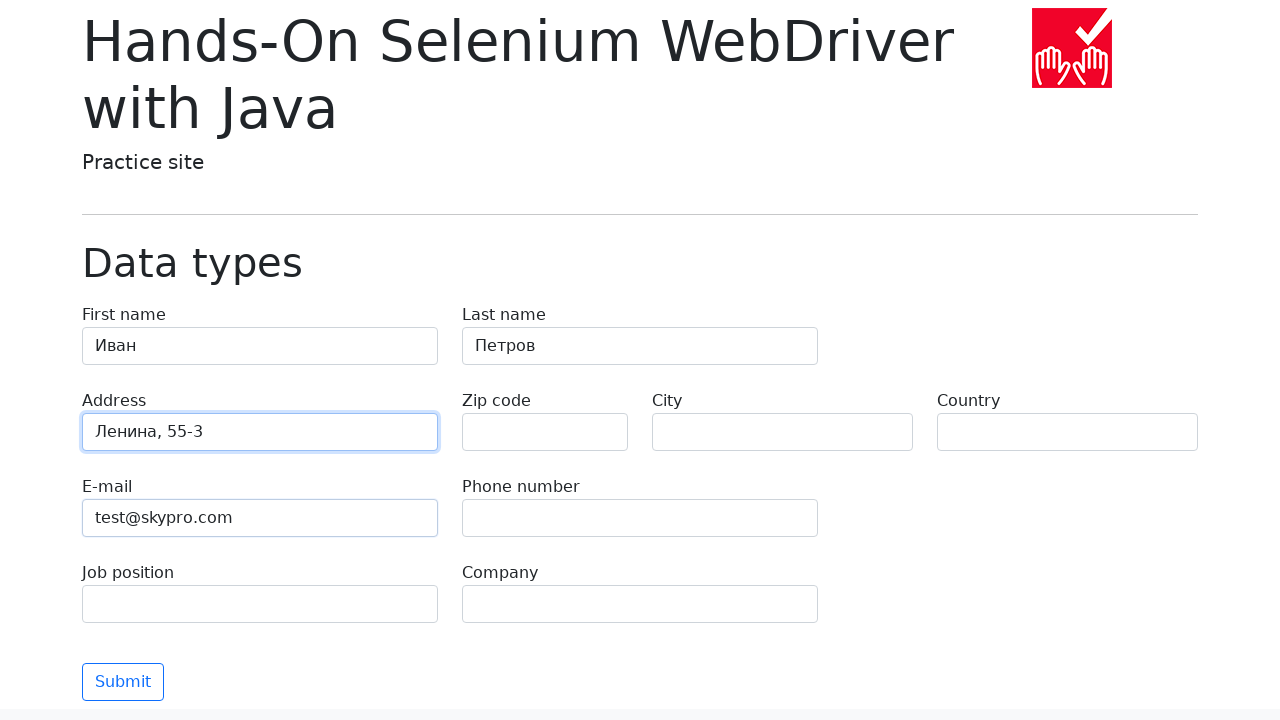

Filled phone field with '+7985899998787' on .form-control[name="phone"]
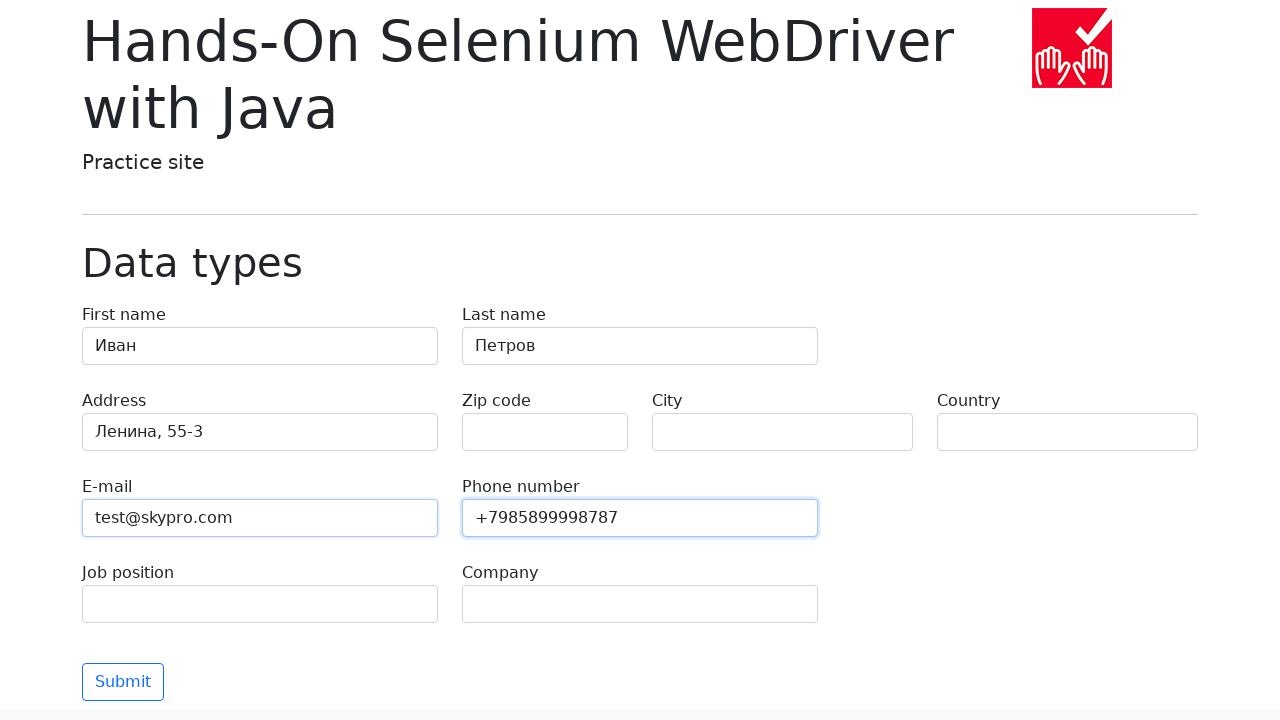

Left zip code field empty on .form-control[name="zip-code"]
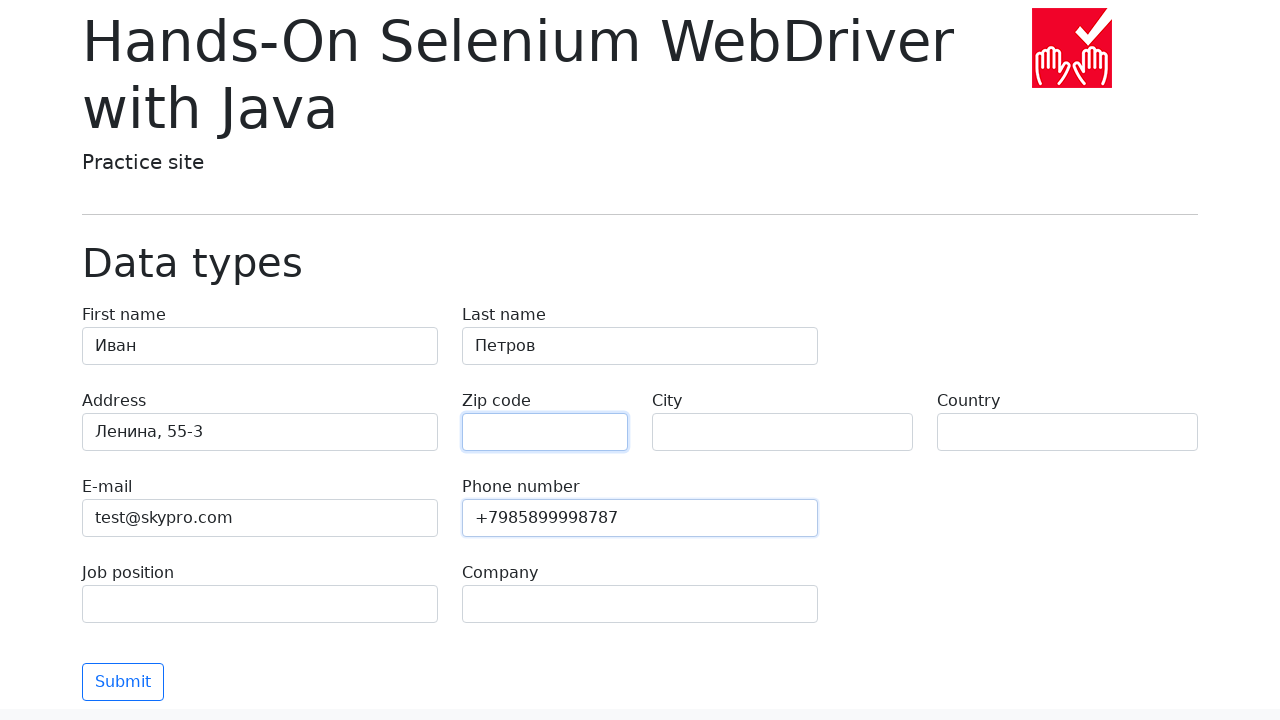

Filled city field with 'Москва' on .form-control[name="city"]
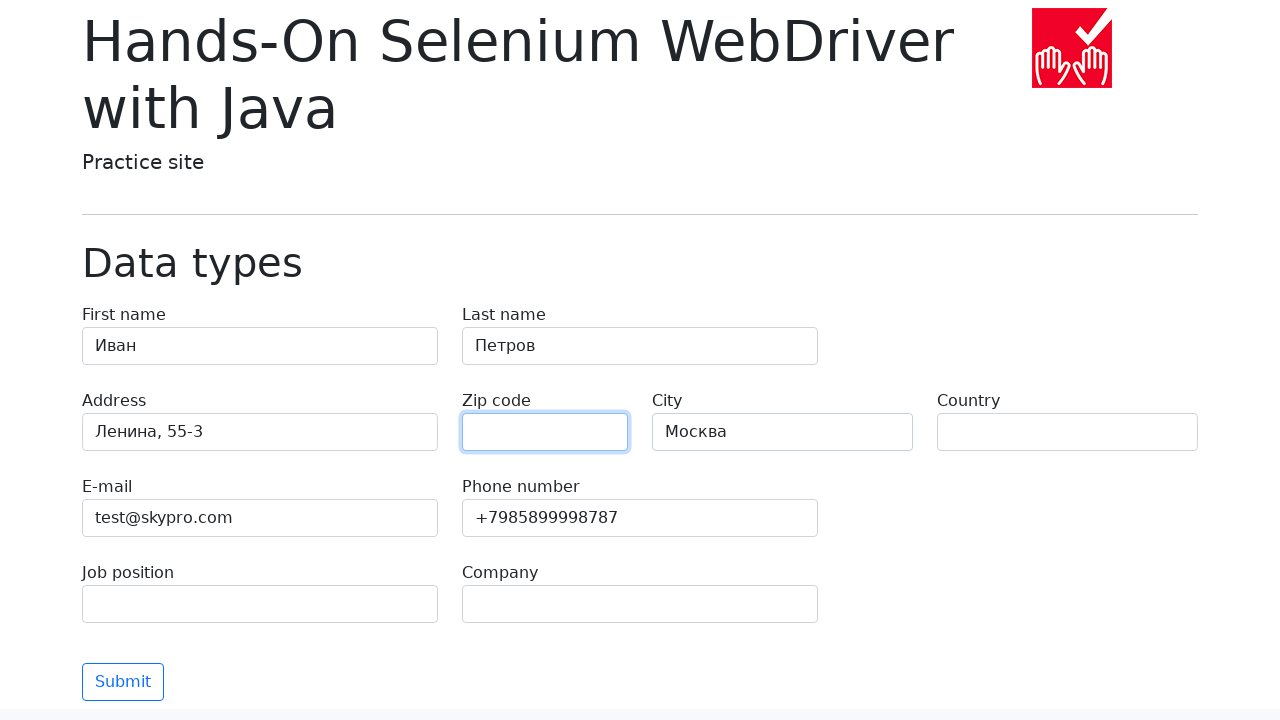

Filled country field with 'Россия' on .form-control[name="country"]
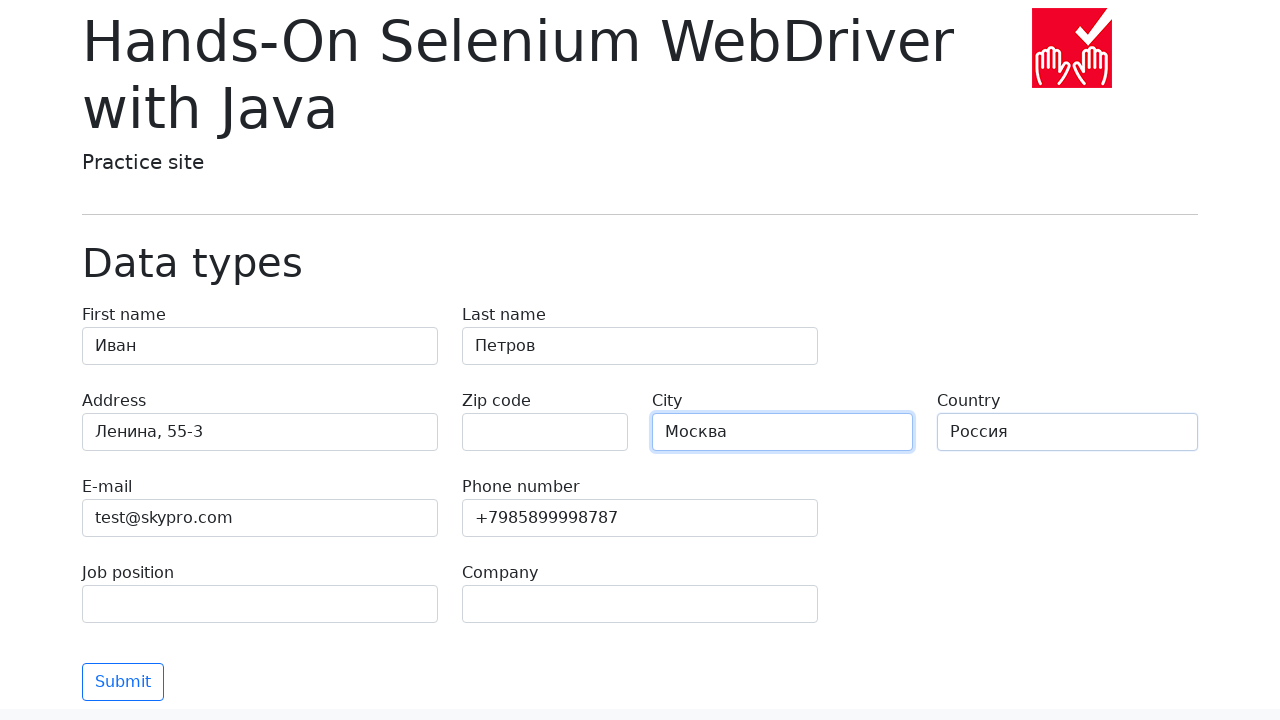

Filled job position field with 'QA' on .form-control[name="job-position"]
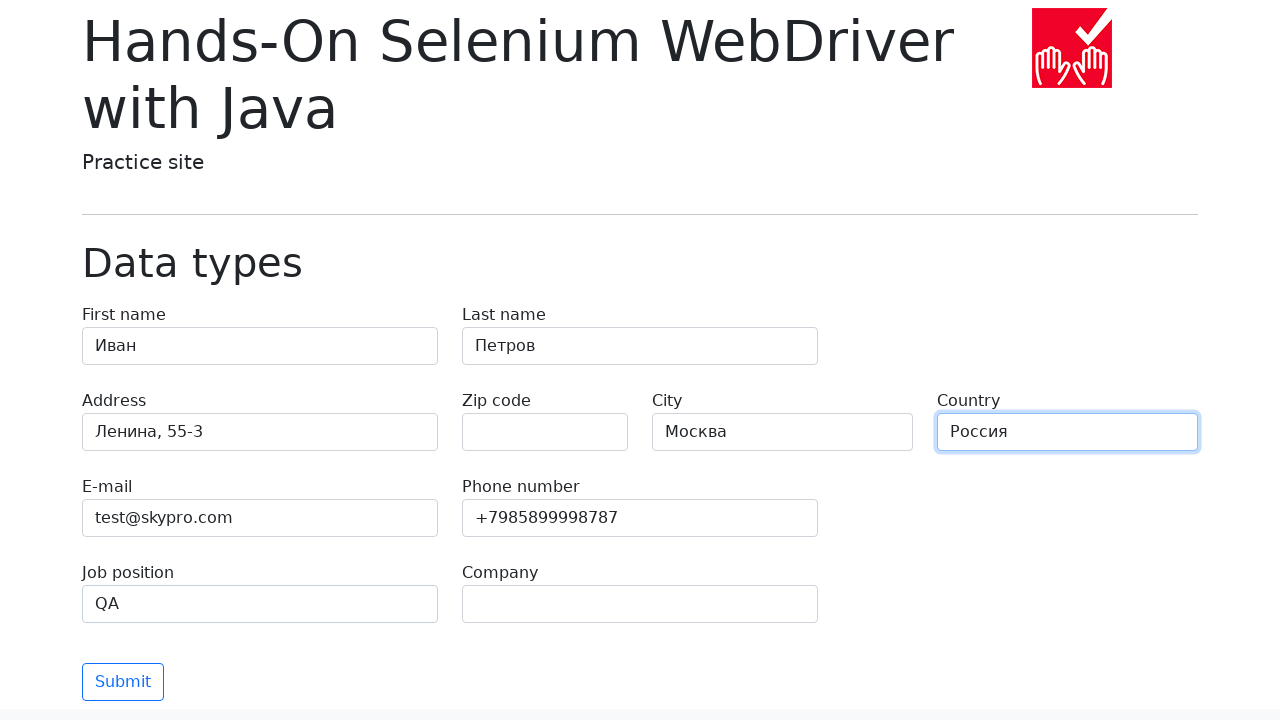

Filled company field with 'SkyPro' on .form-control[name="company"]
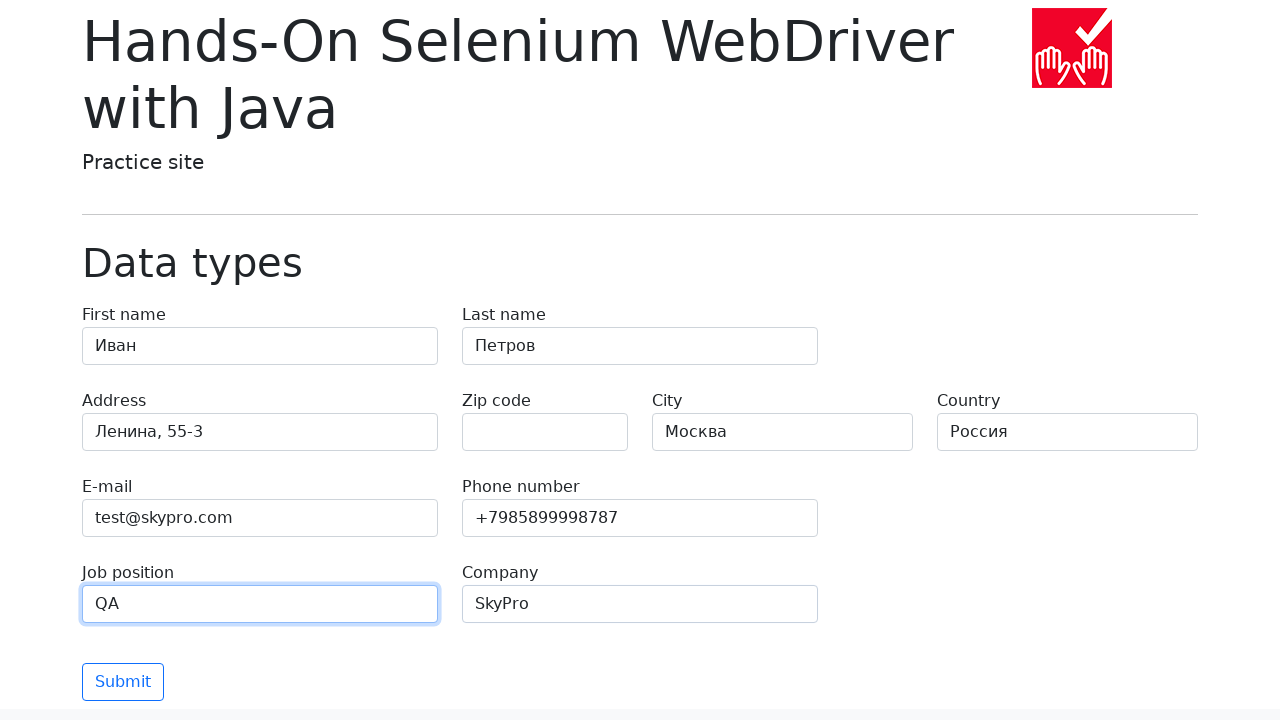

Clicked submit button to validate form at (123, 682) on .btn.btn-outline-primary.mt-3
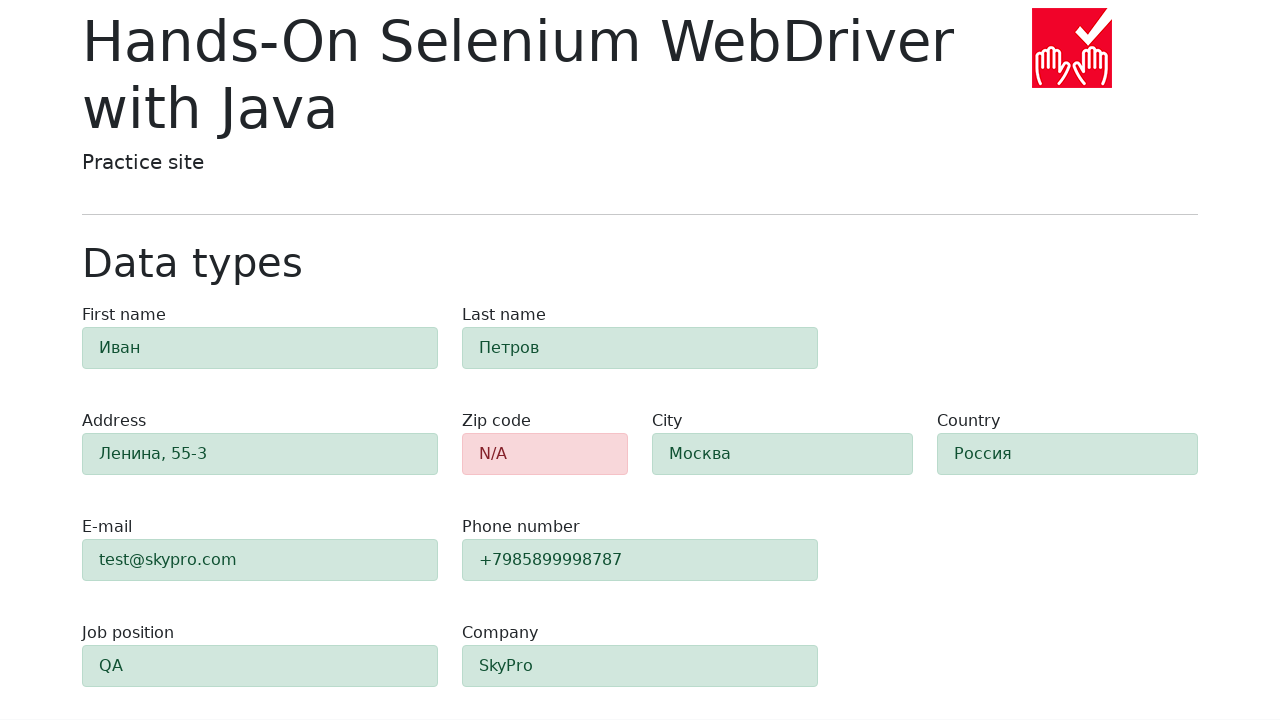

Form validation completed, zip code error appeared
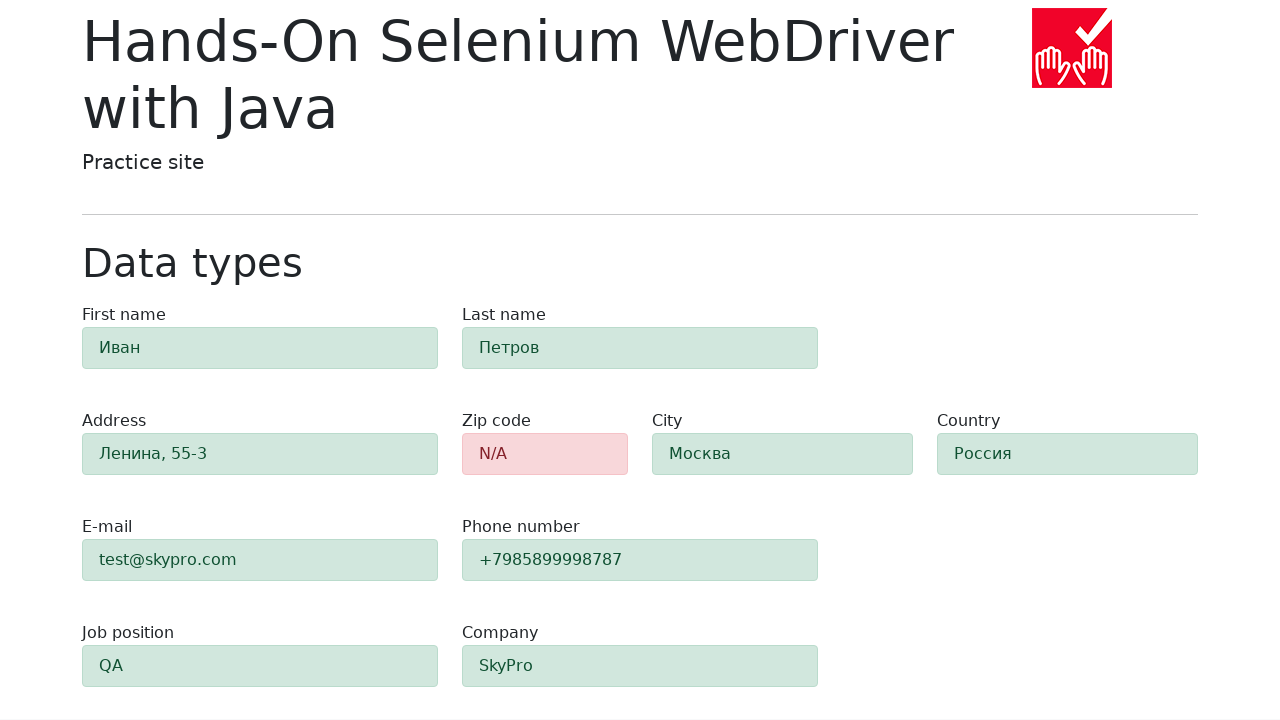

Verified zip code field shows error (alert-danger class)
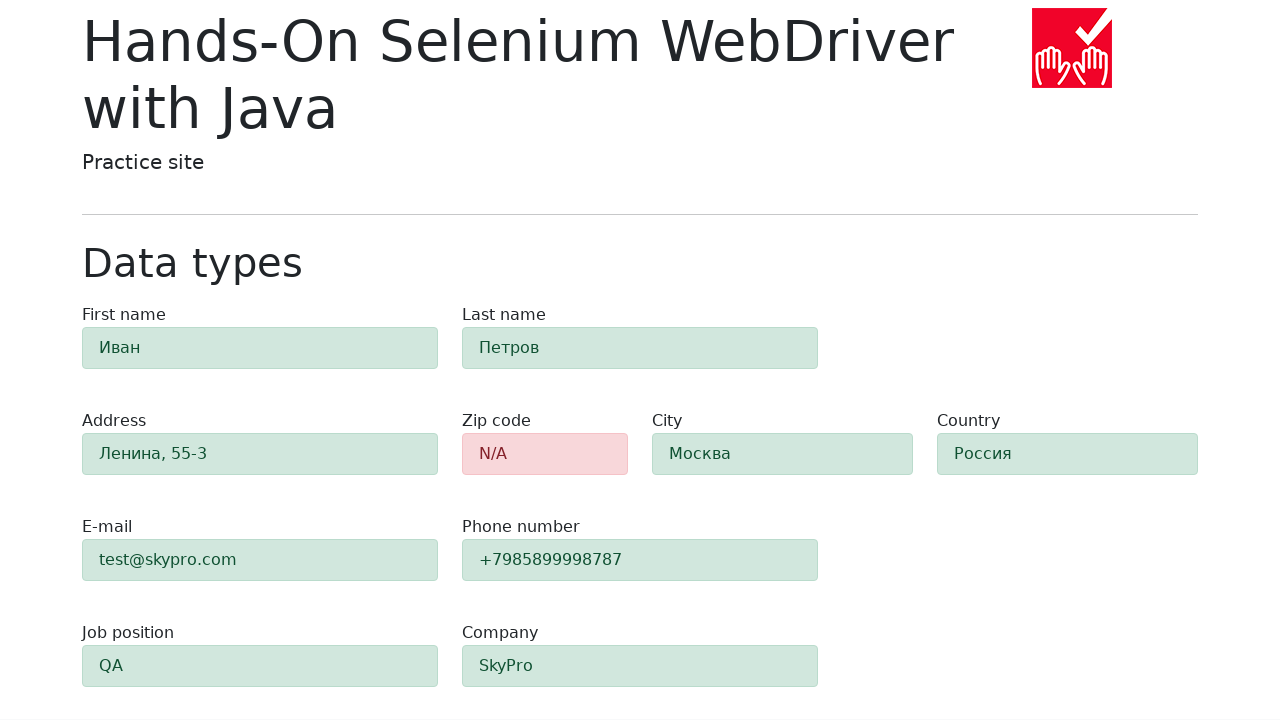

Verified first name field shows success
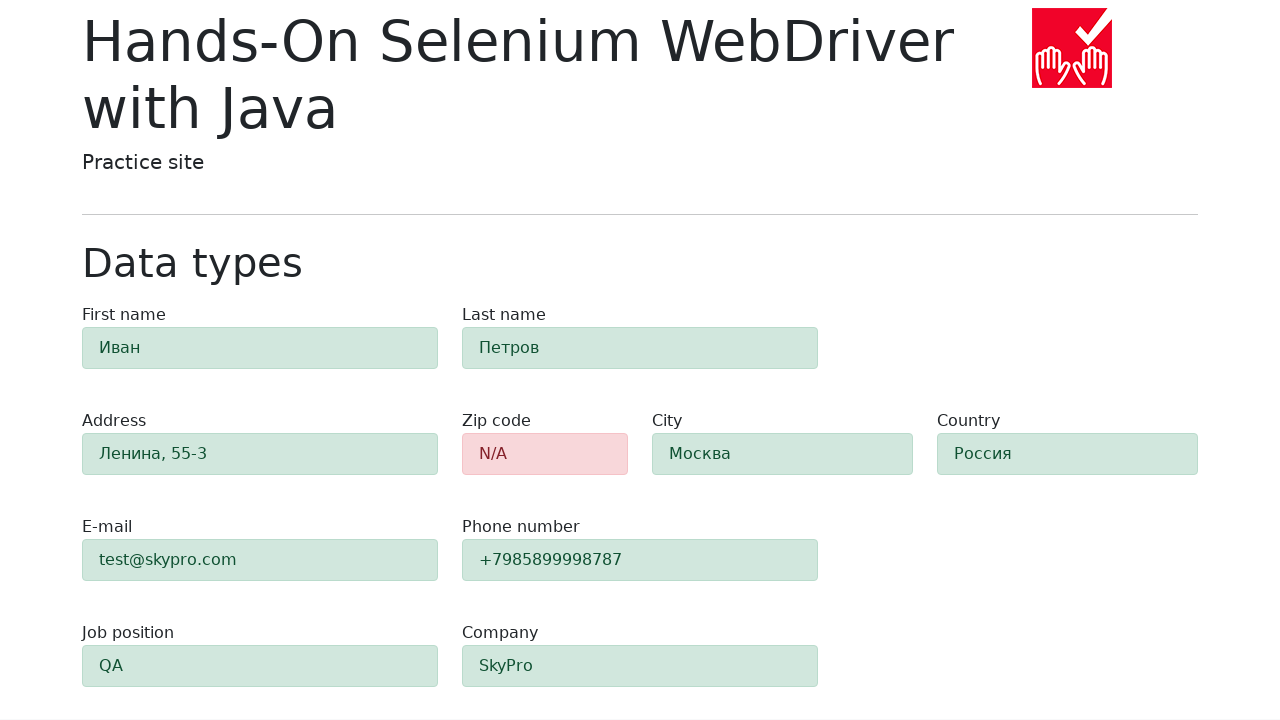

Verified last name field shows success
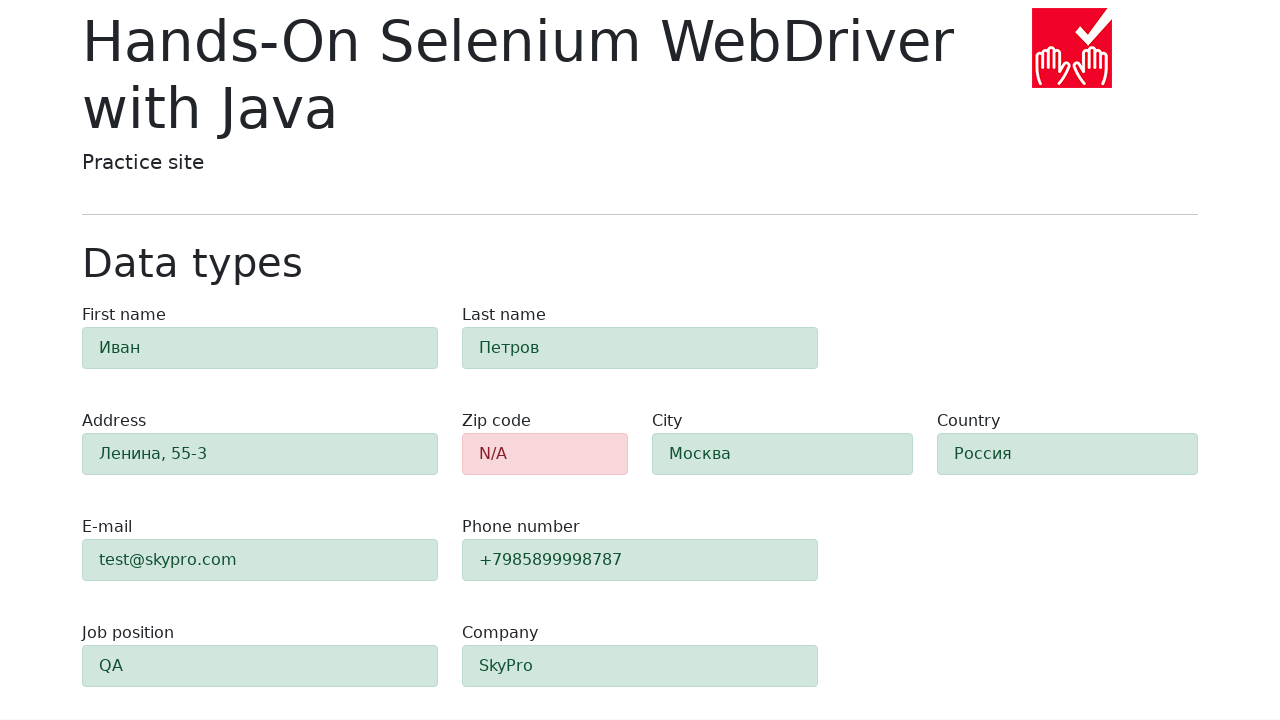

Verified address field shows success
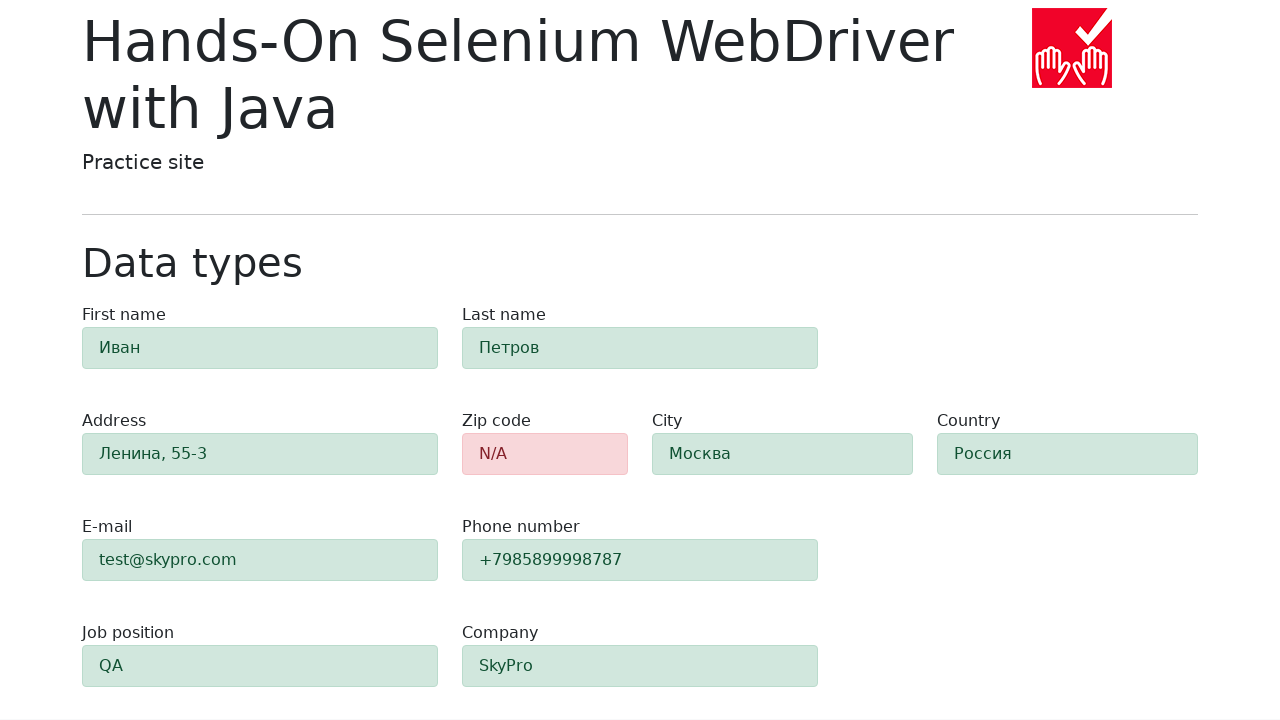

Verified email field shows success
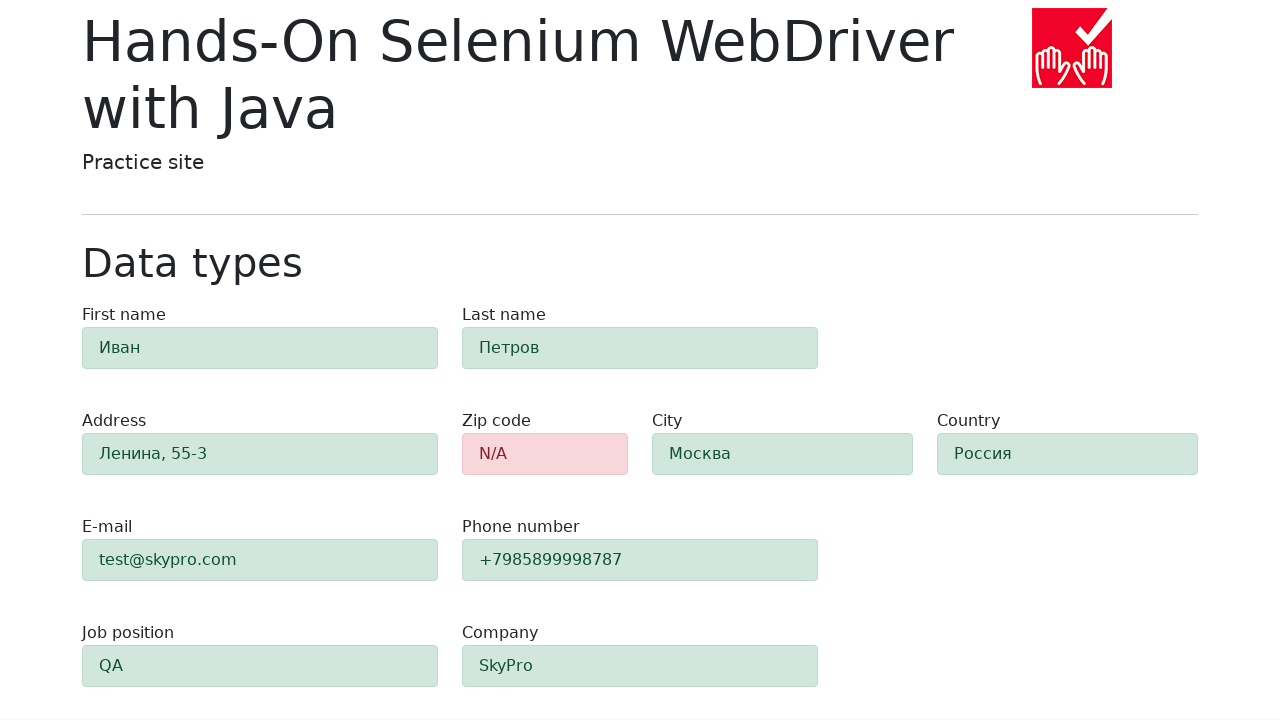

Verified phone field shows success
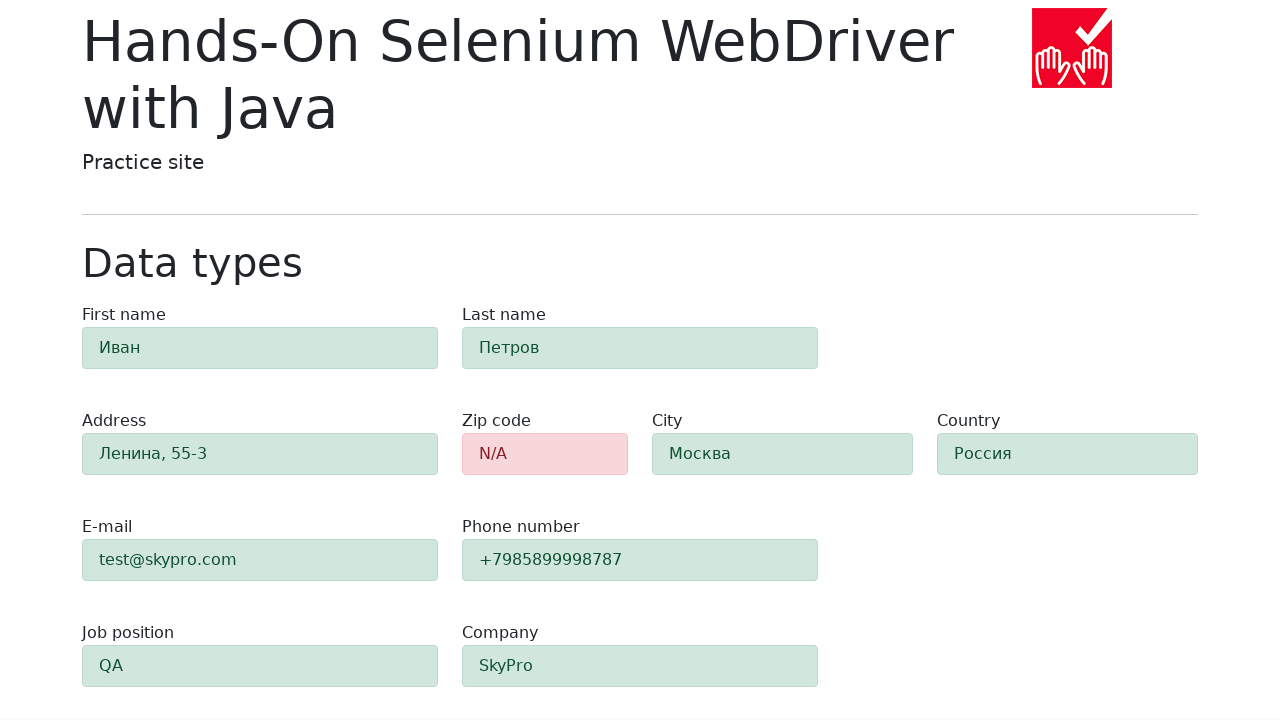

Verified city field shows success
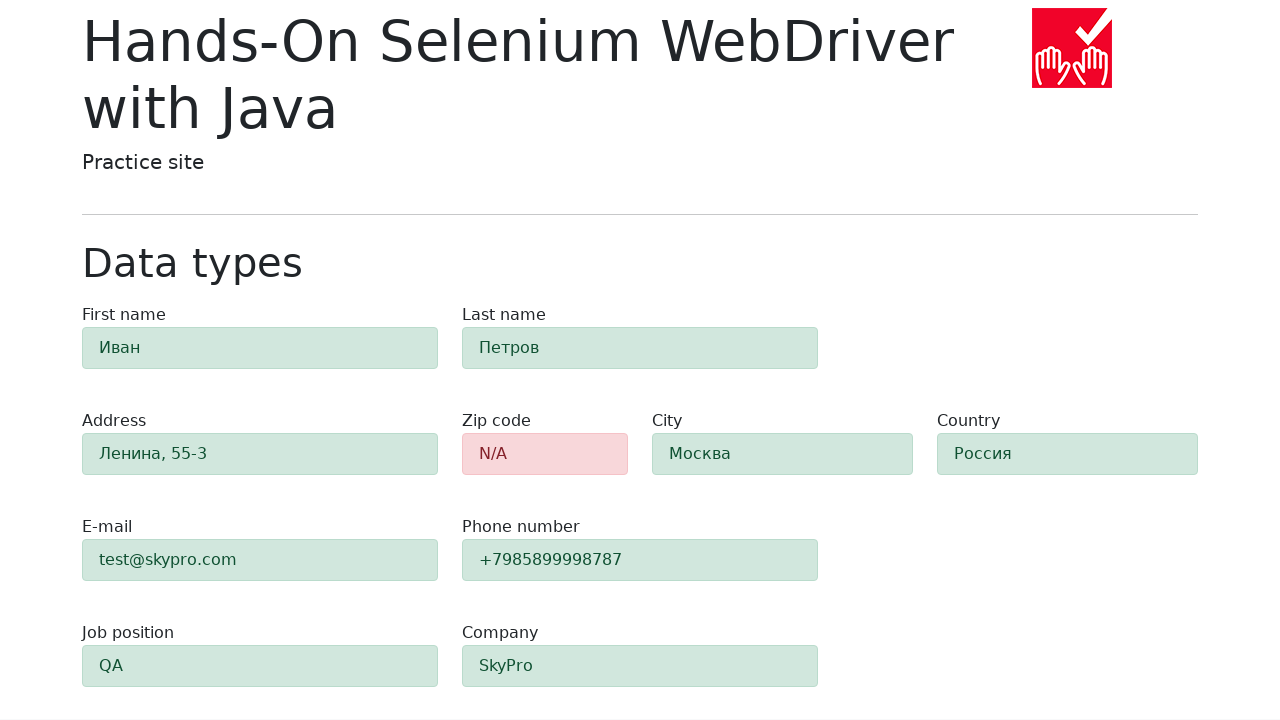

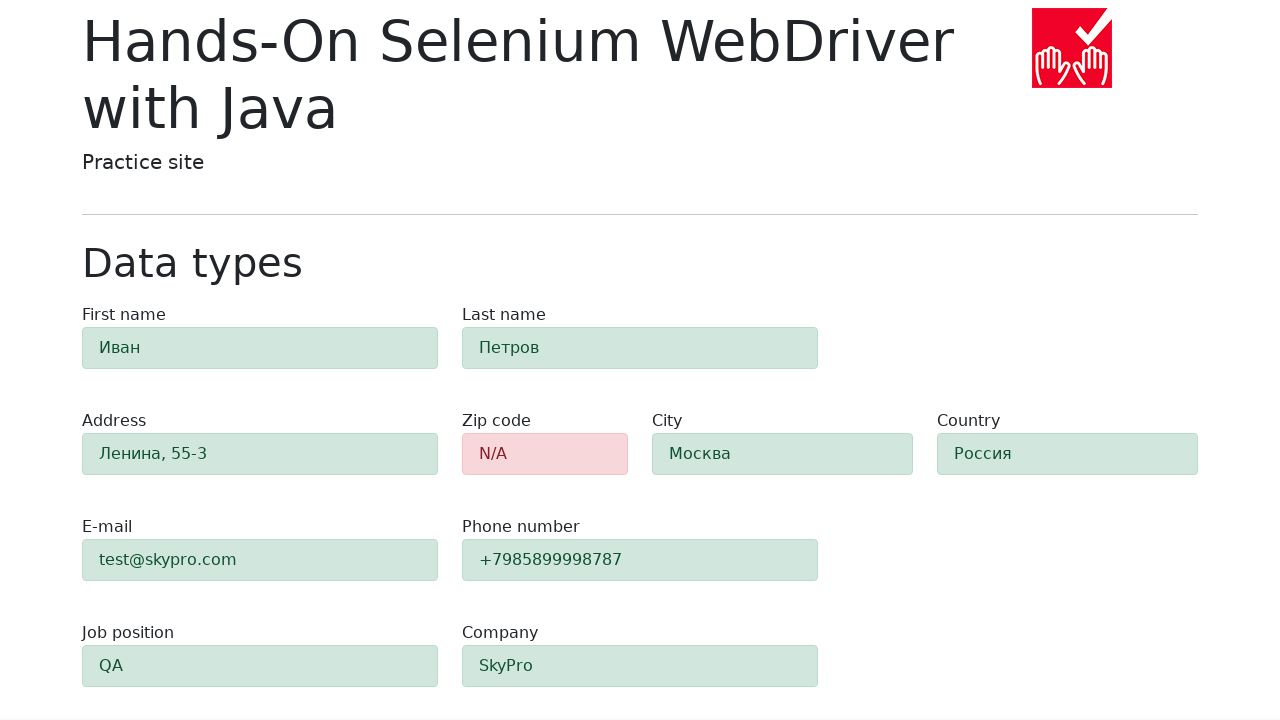